Navigates to SpiceJet airline website and interacts with the flight booking form by locating and verifying the presence of a dropdown/input element

Starting URL: https://www.spicejet.com/

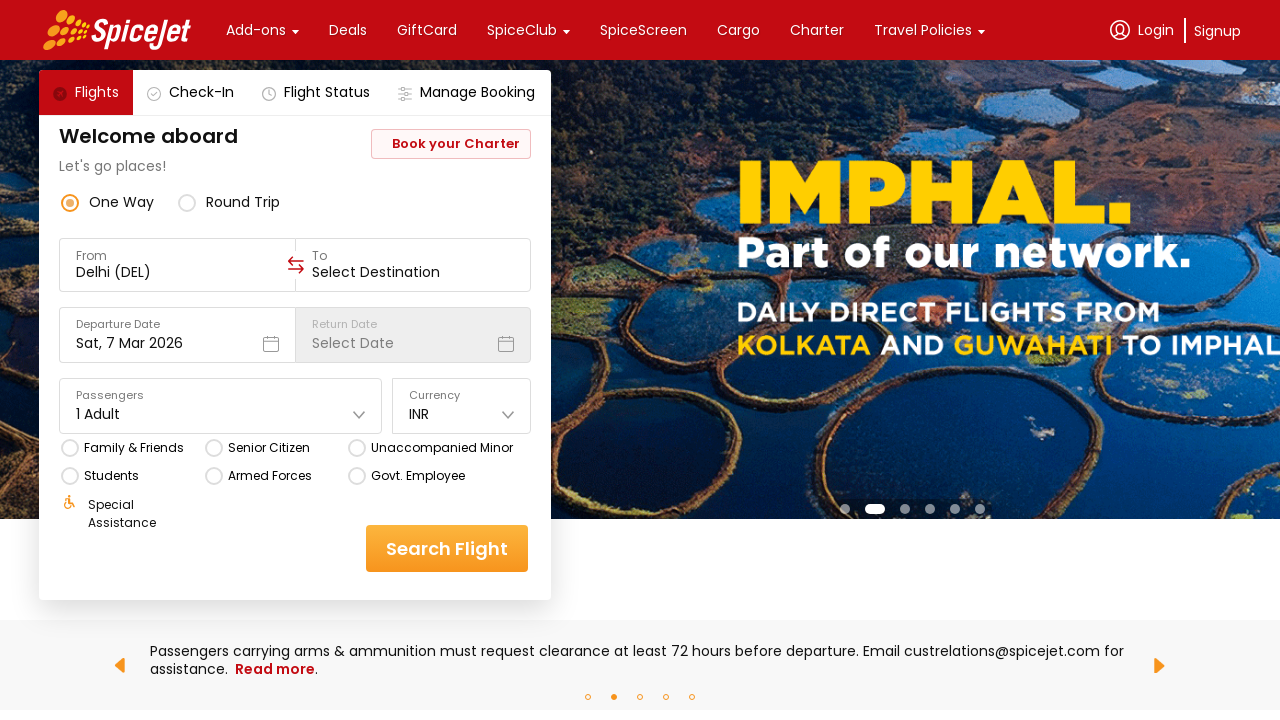

Waited for booking form input field to load
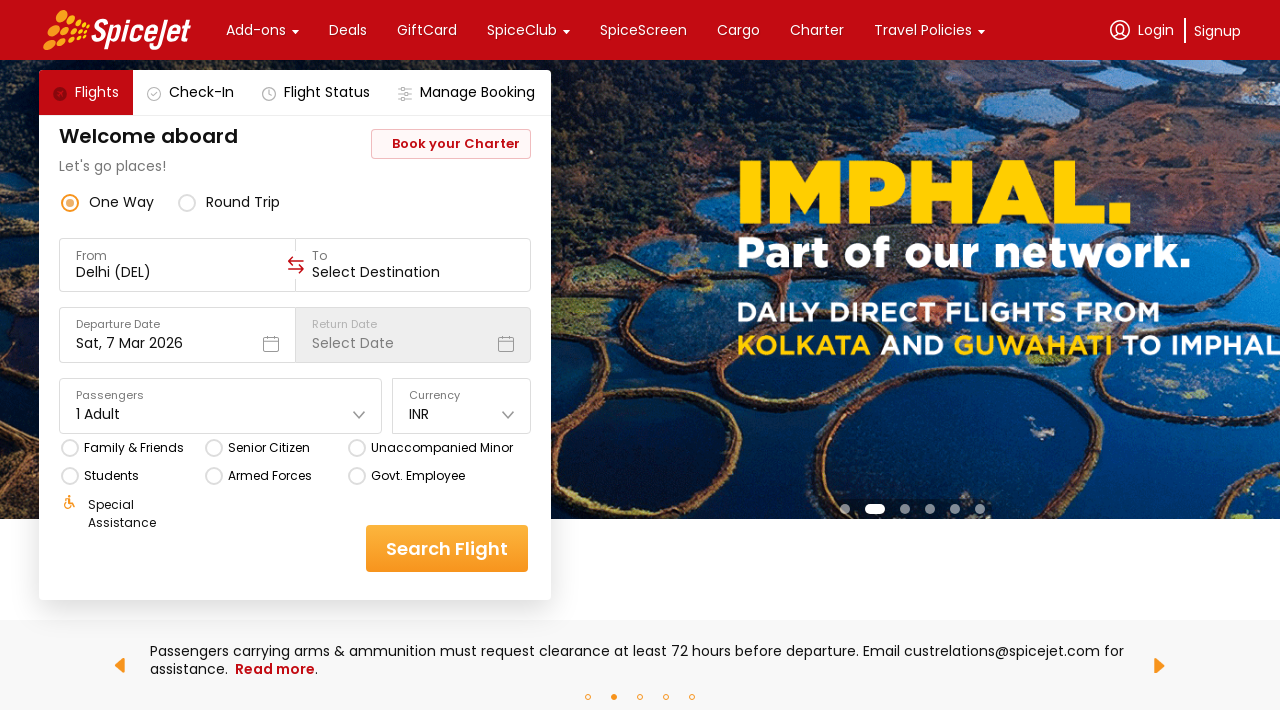

Clicked on departure city input field to open dropdown at (178, 272) on (//div[contains(@class, 'css-1dbjc4n')]//input)[1]
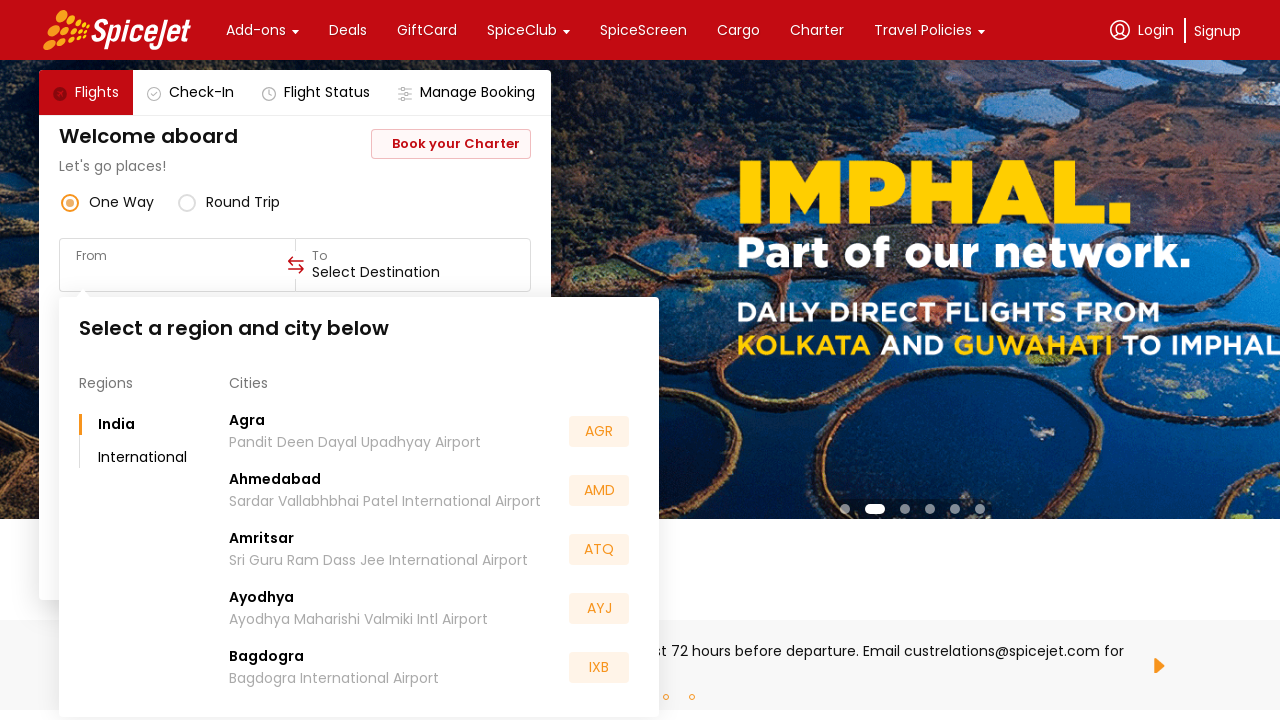

Waited for dropdown options to appear
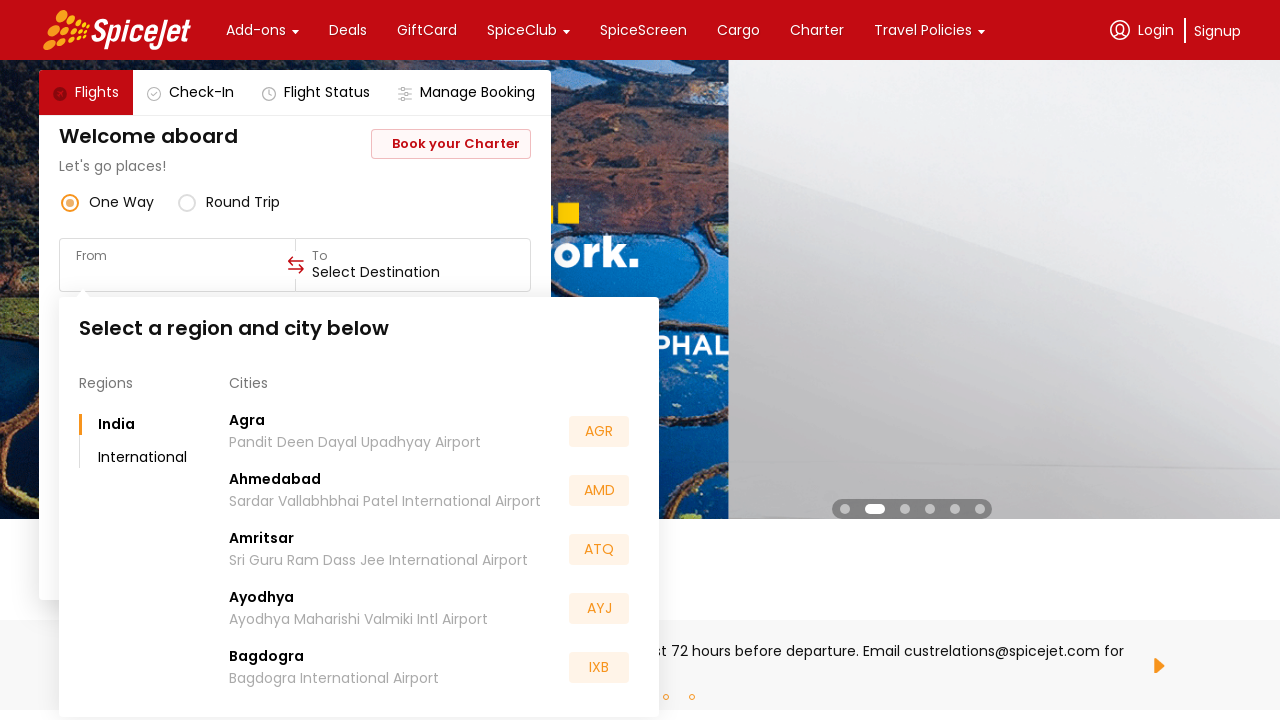

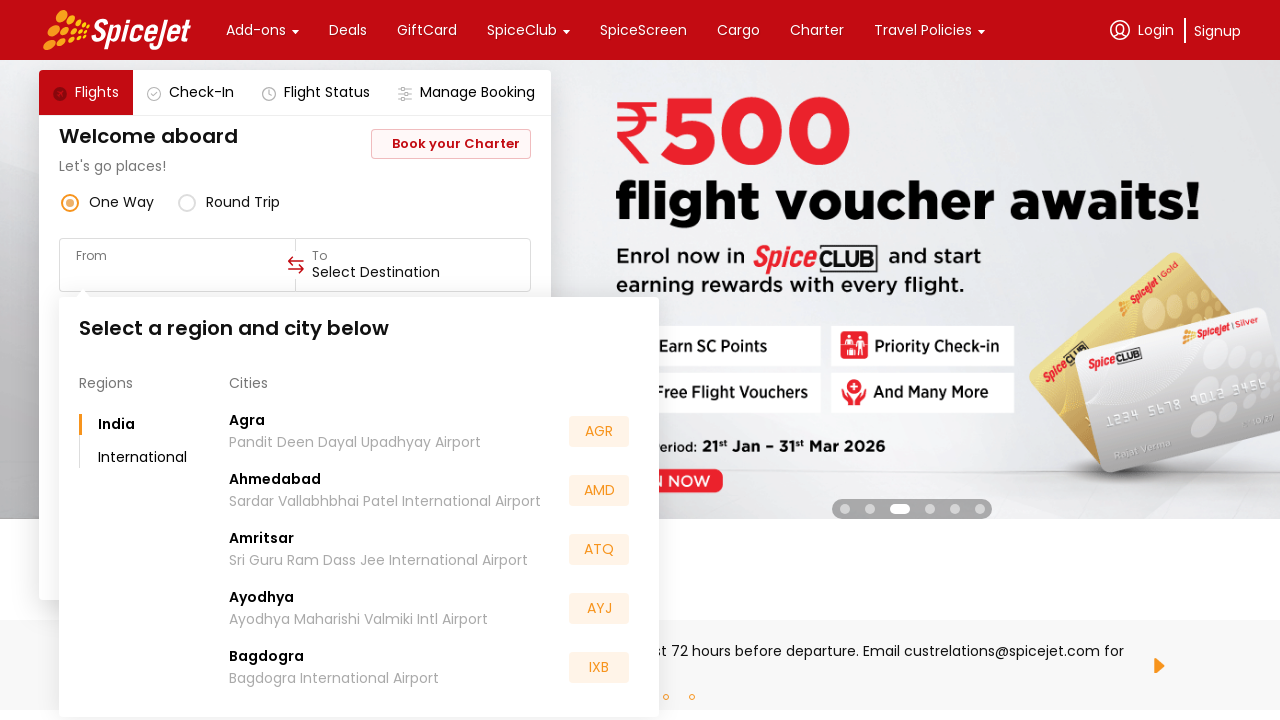